Tests dropdown functionality on a practice page by selecting currency options from a dropdown menu, then performs cookie management operations.

Starting URL: https://rahulshettyacademy.com/dropdownsPractise/

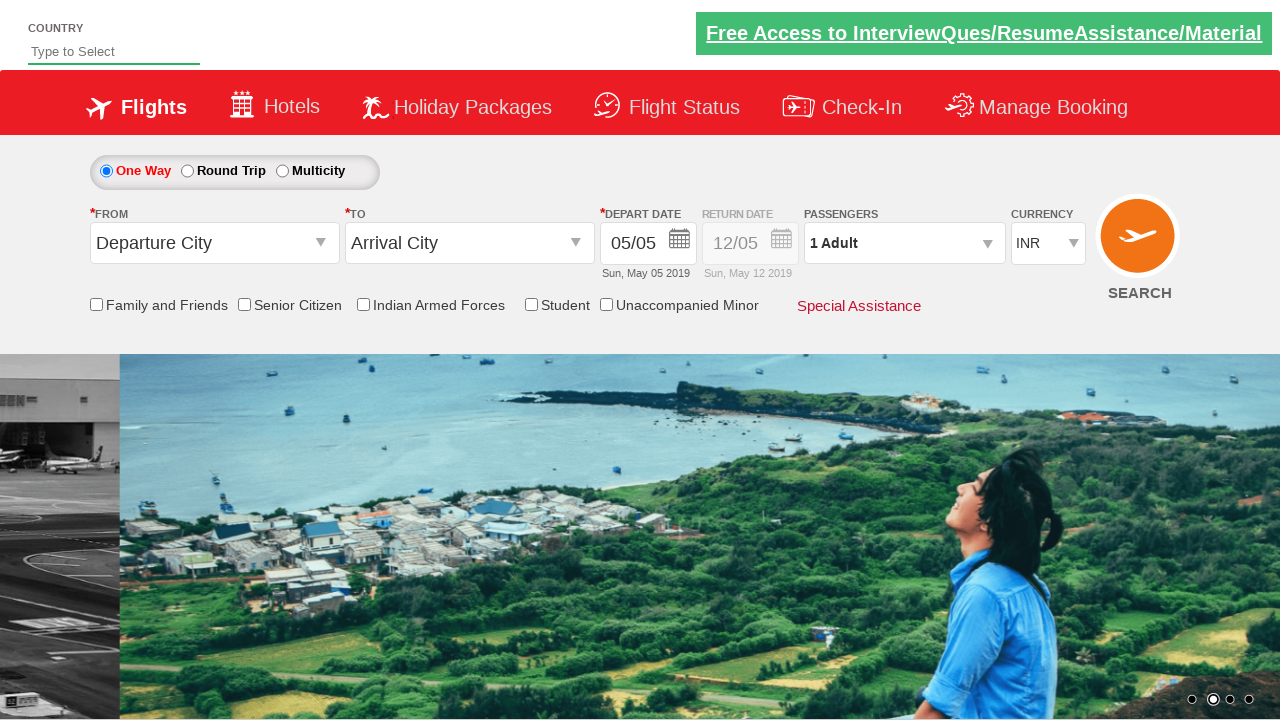

Currency dropdown selector is available
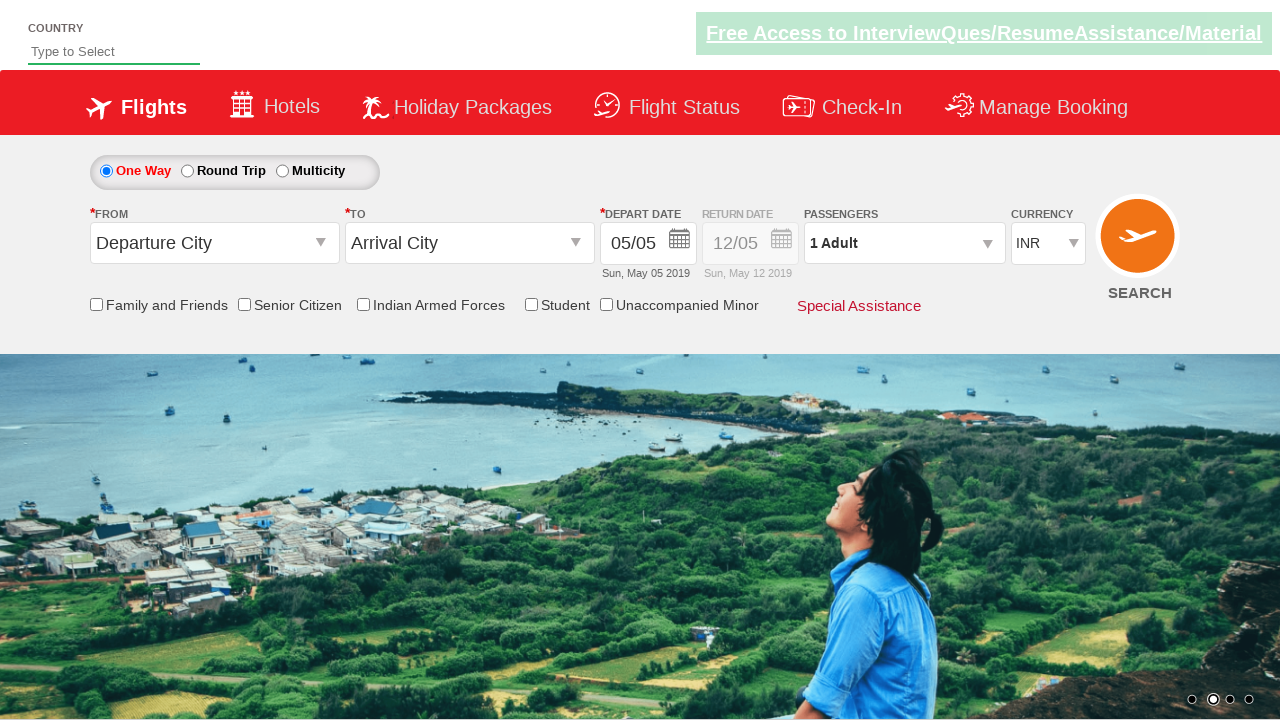

Selected INR option from currency dropdown by value on #ctl00_mainContent_DropDownListCurrency
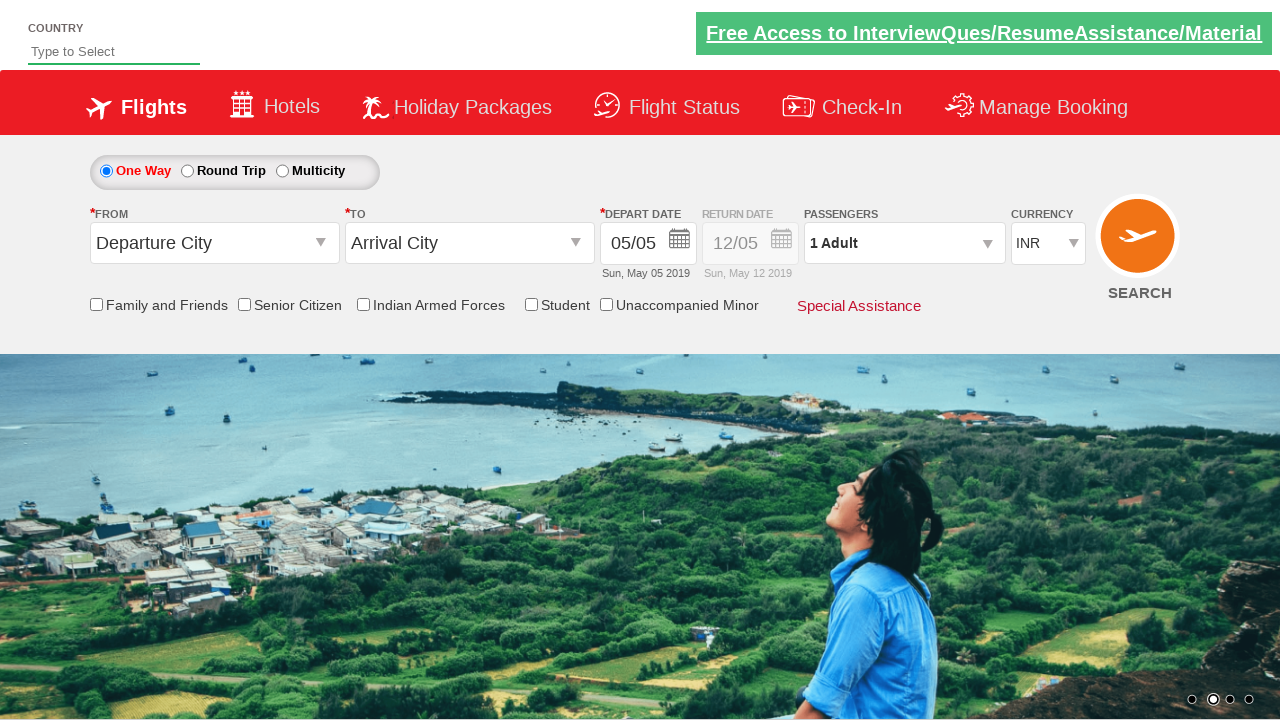

Selected USD option from currency dropdown by label on #ctl00_mainContent_DropDownListCurrency
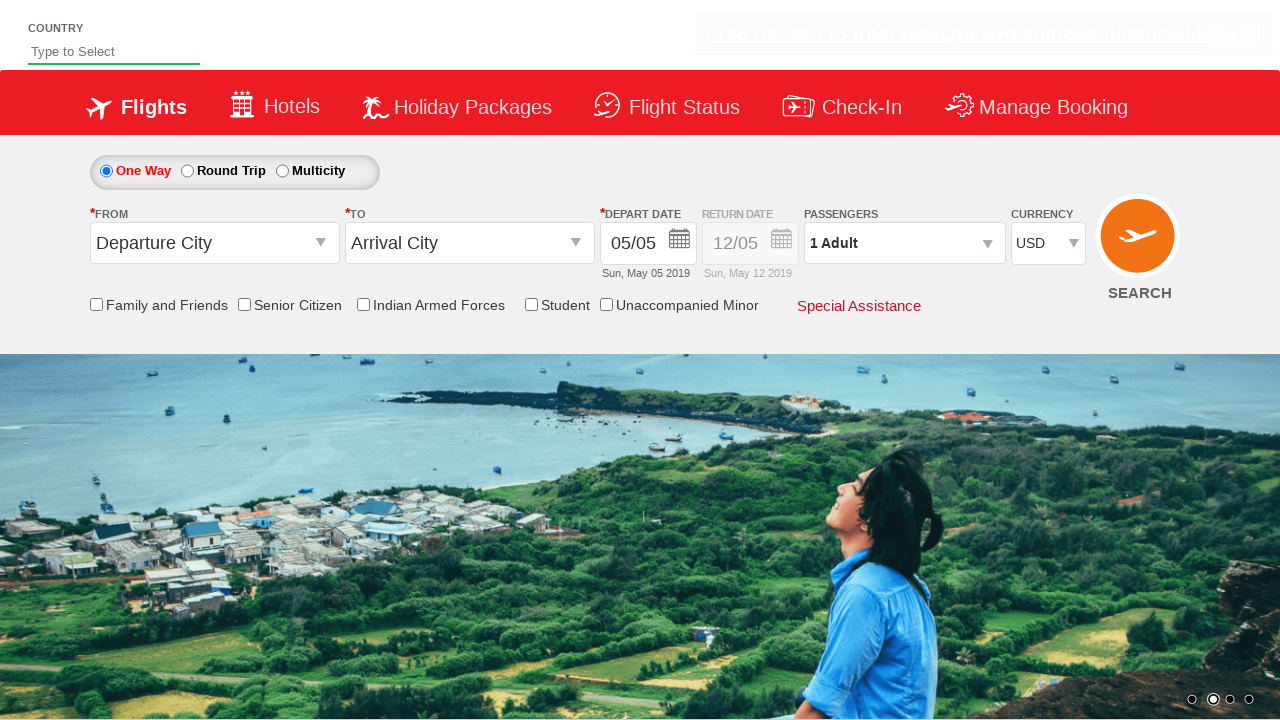

All cookies have been cleared from context
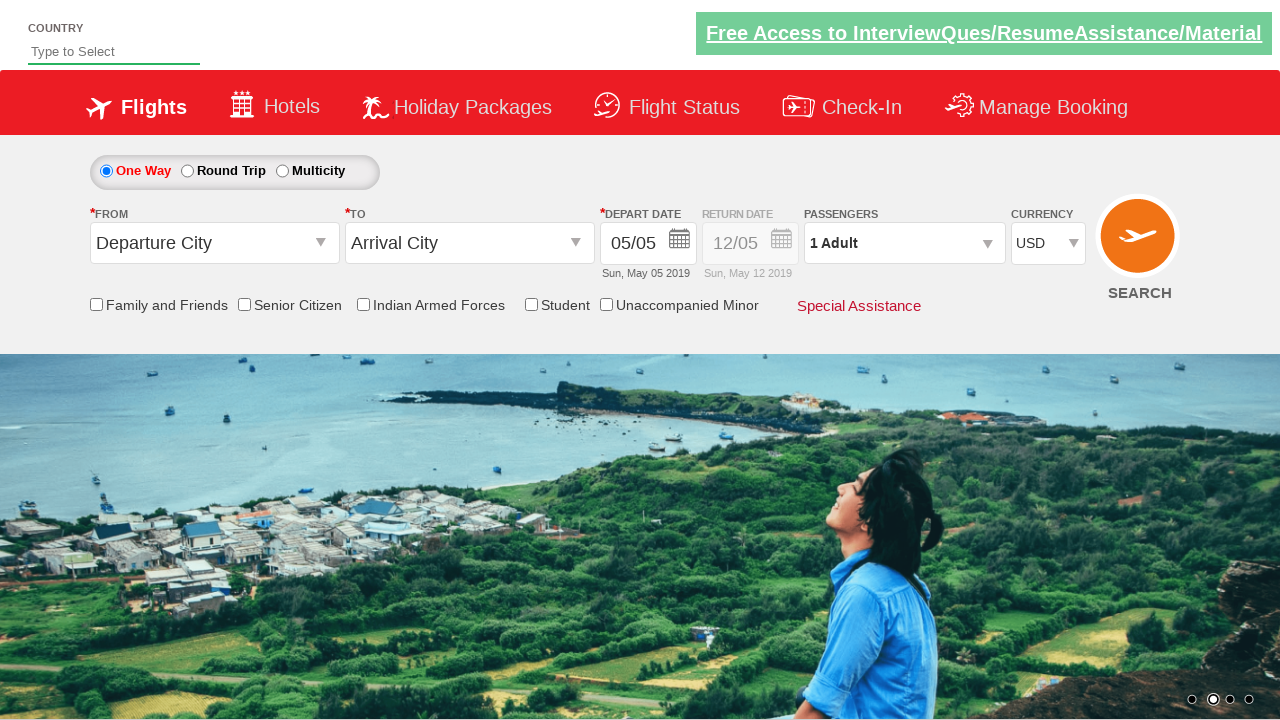

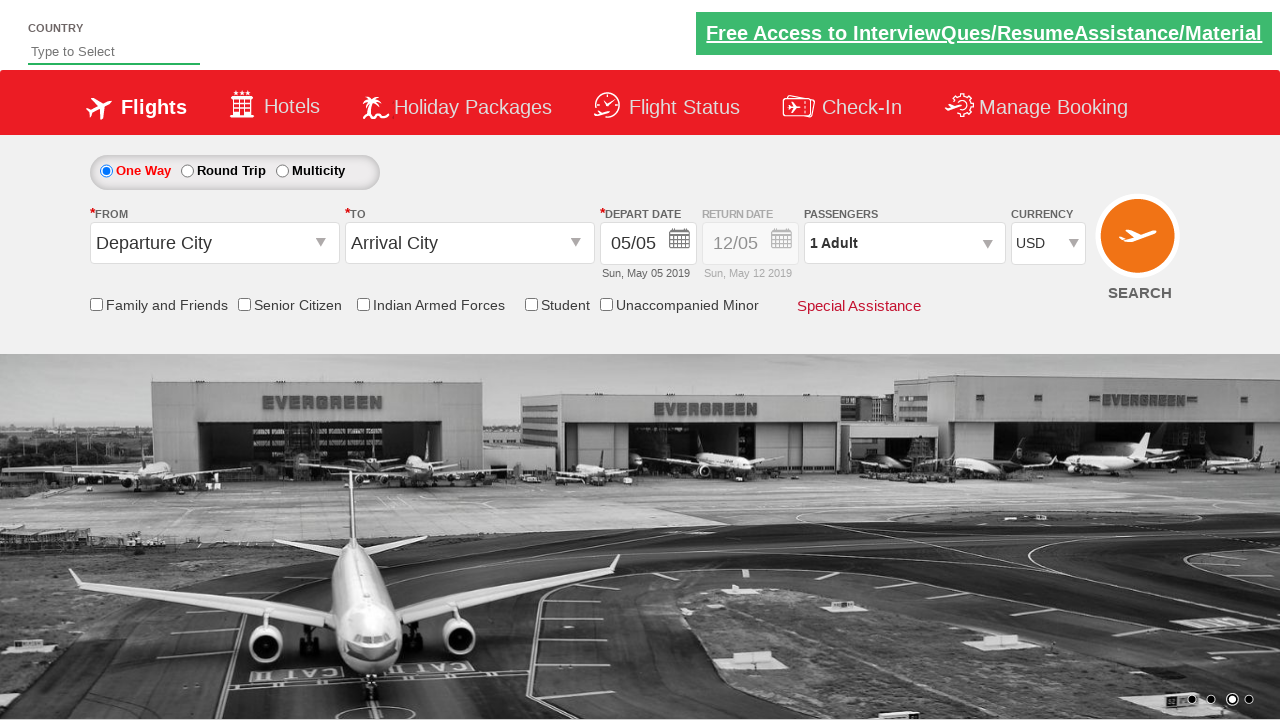